Tests browser back button navigation between filter views

Starting URL: https://demo.playwright.dev/todomvc

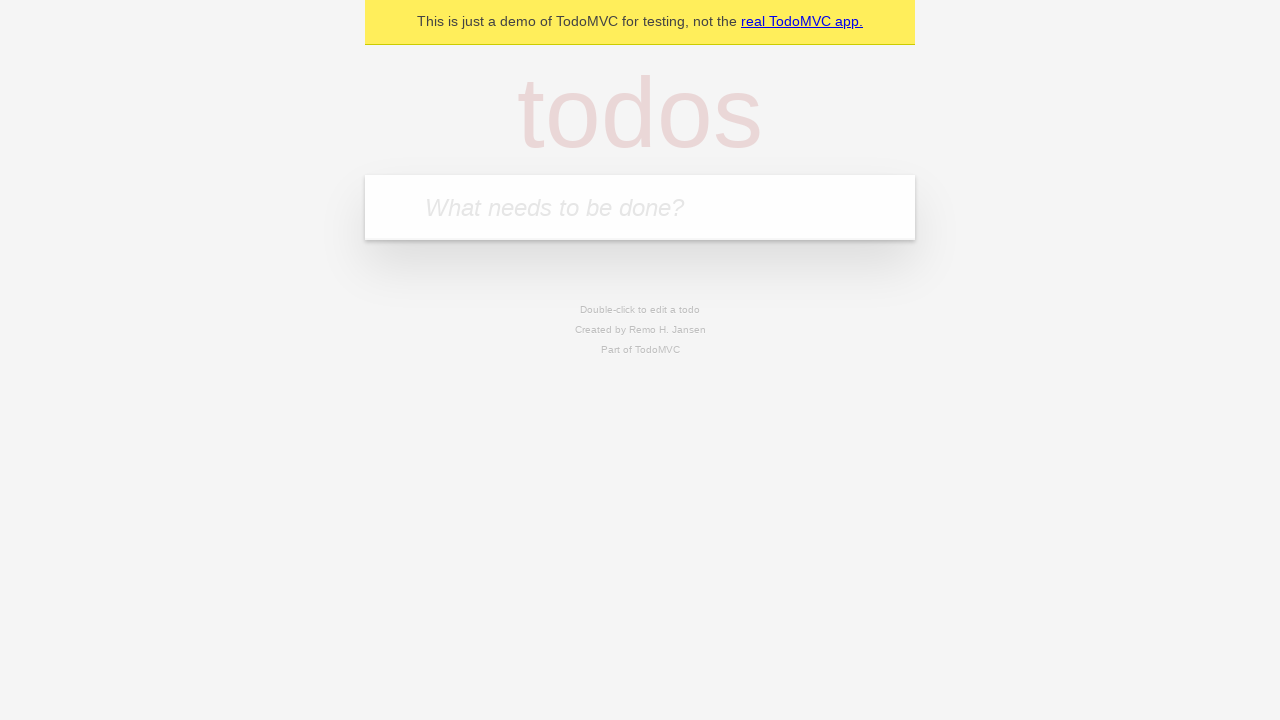

Filled first todo: 'buy some cheese' on .new-todo
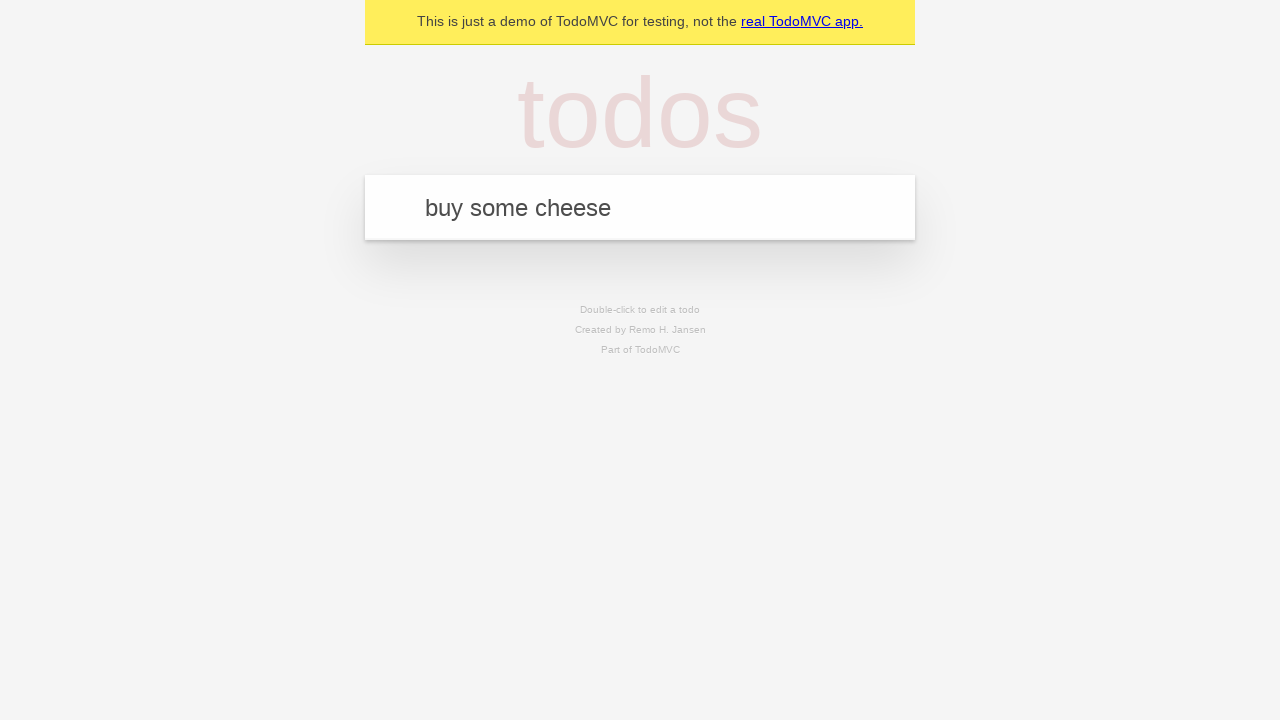

Pressed Enter to create first todo on .new-todo
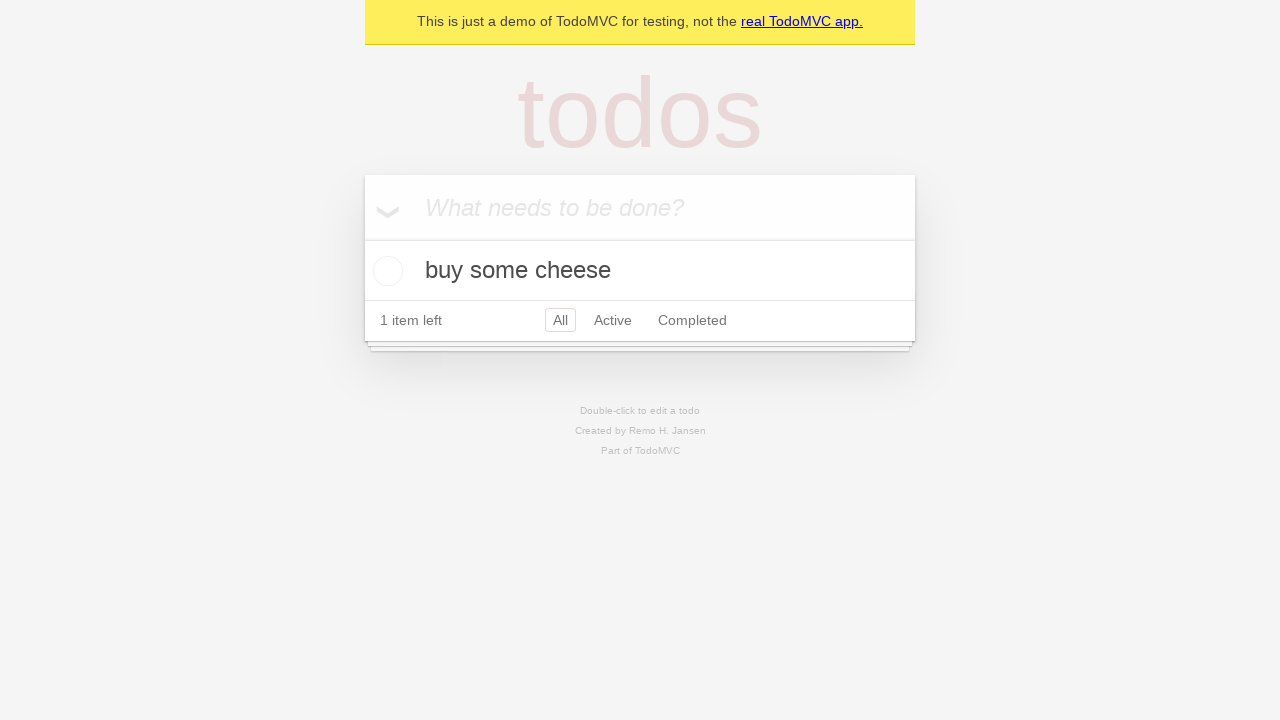

Filled second todo: 'feed the cat' on .new-todo
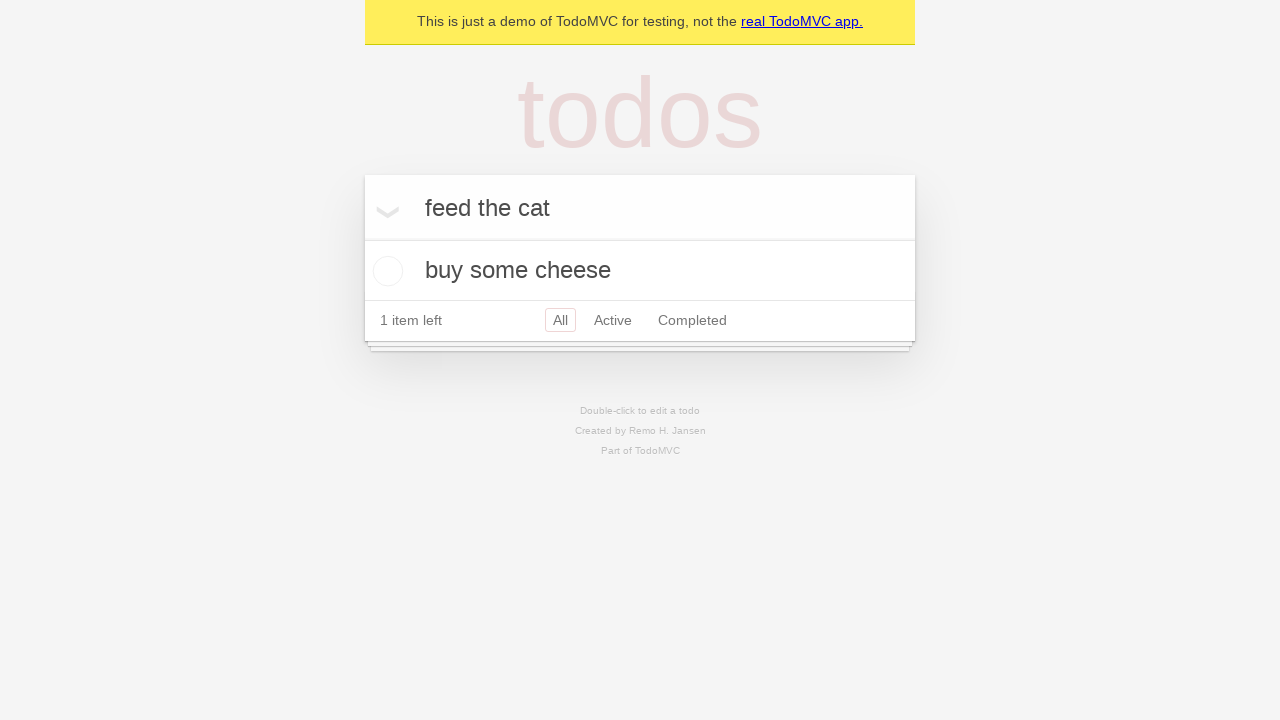

Pressed Enter to create second todo on .new-todo
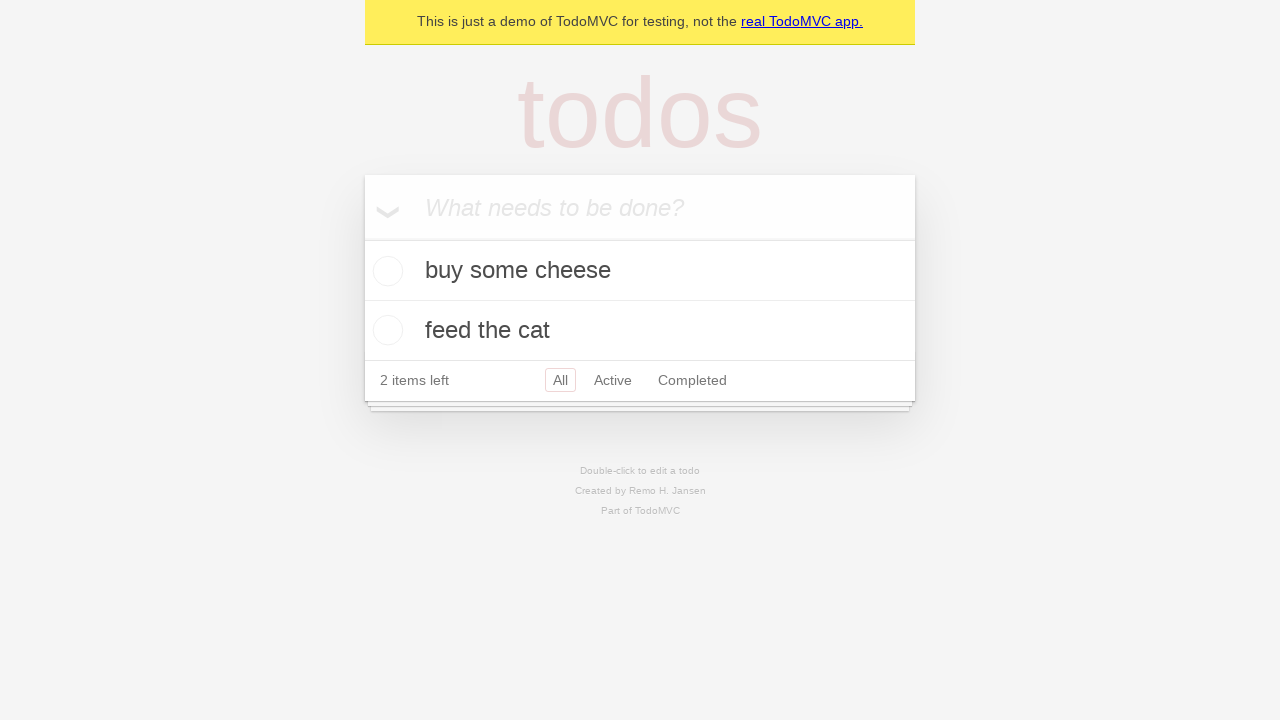

Filled third todo: 'book a doctors appointment' on .new-todo
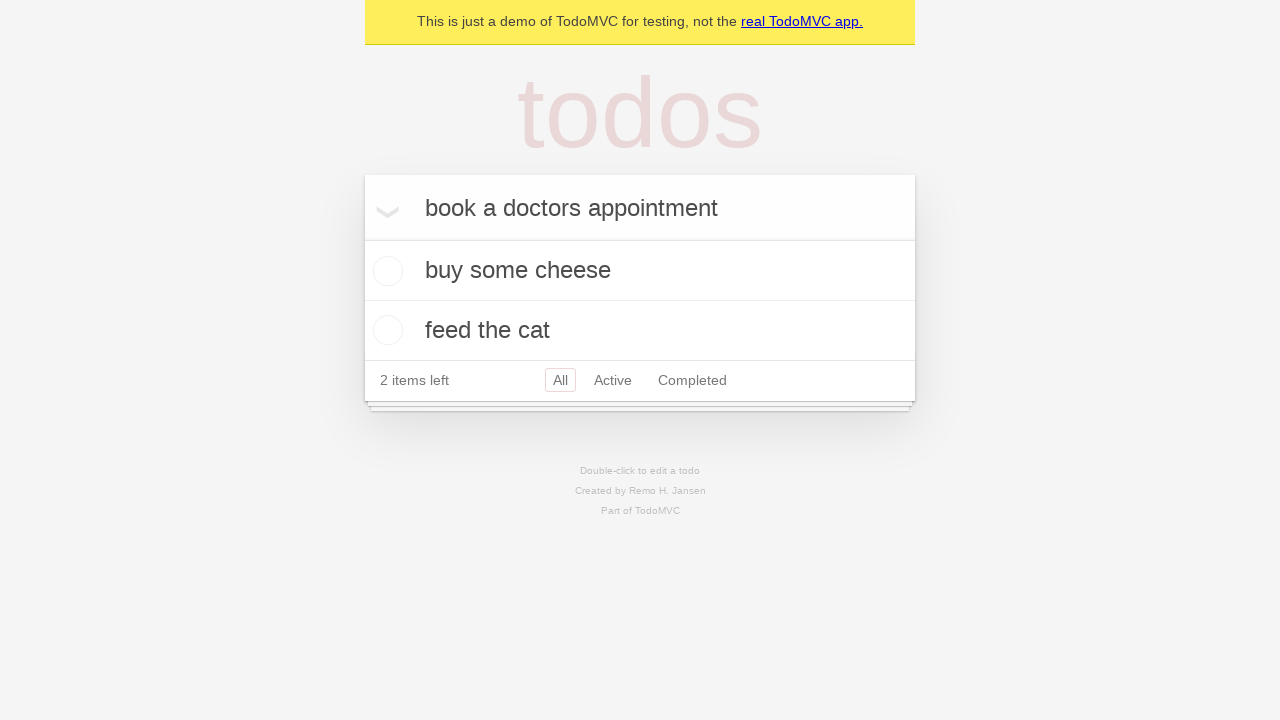

Pressed Enter to create third todo on .new-todo
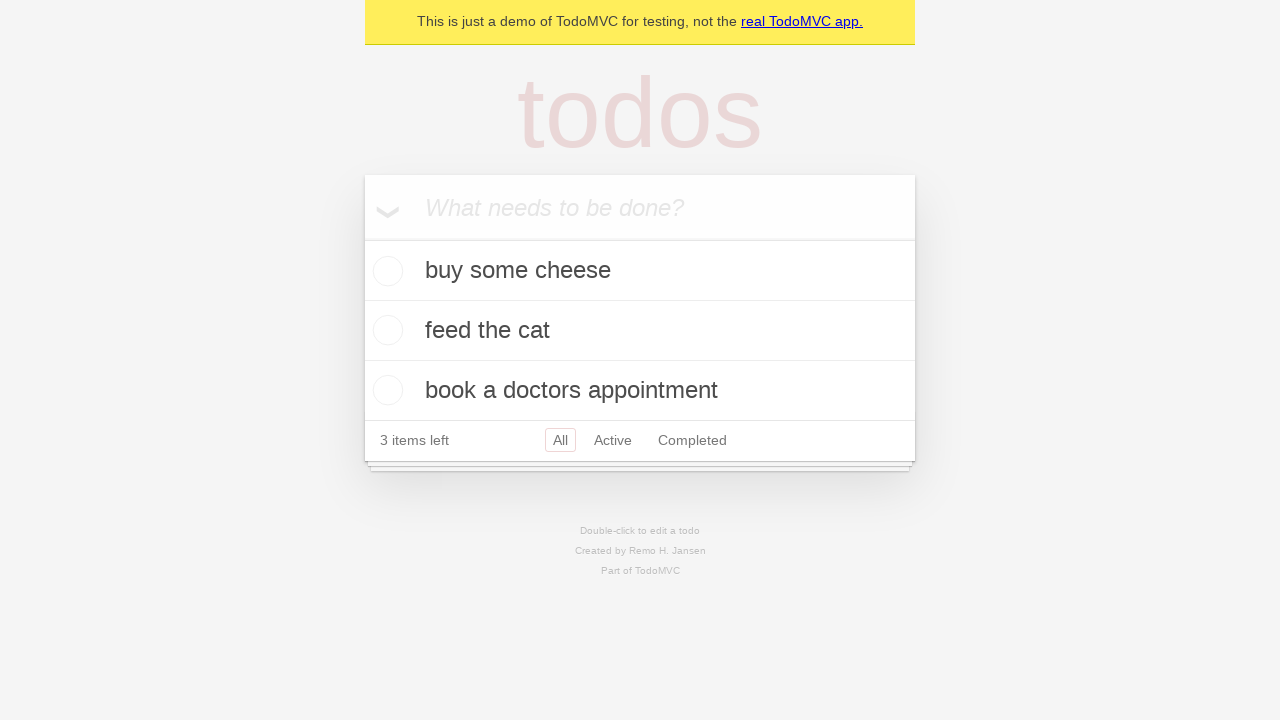

Checked second todo to mark as completed at (385, 330) on .todo-list li .toggle >> nth=1
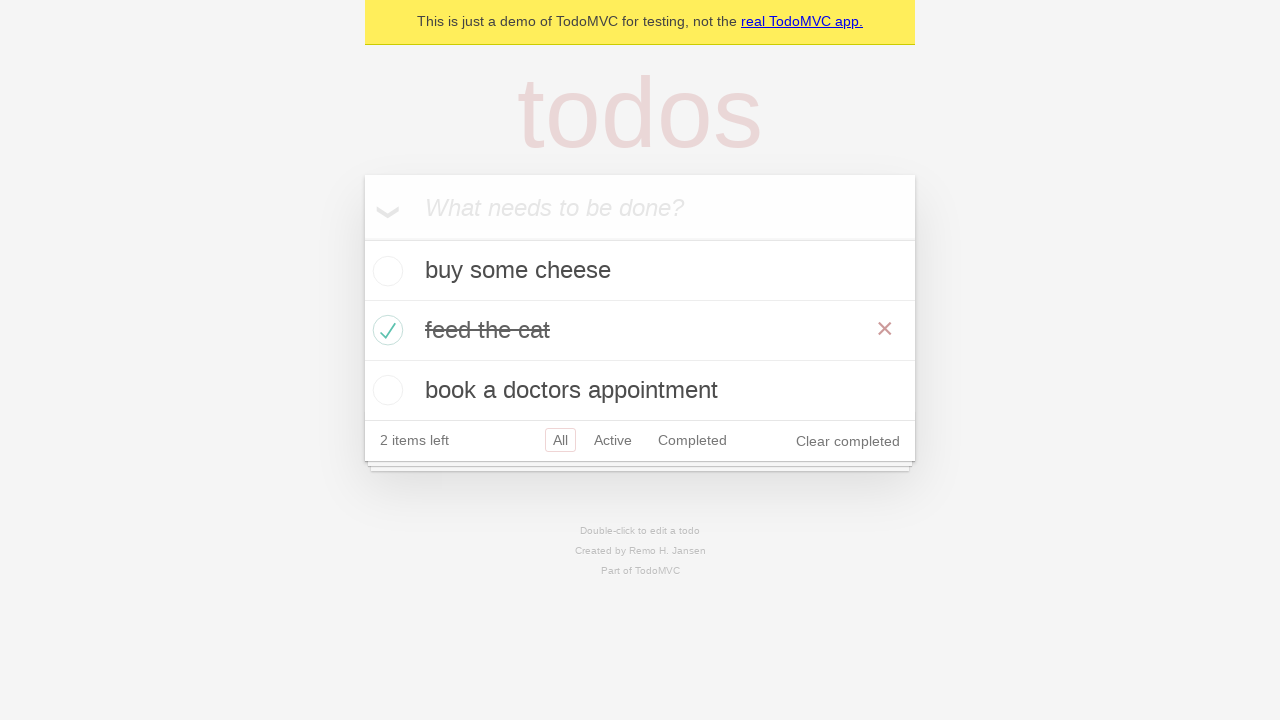

Clicked 'All' filter to view all todos at (560, 440) on .filters >> text=All
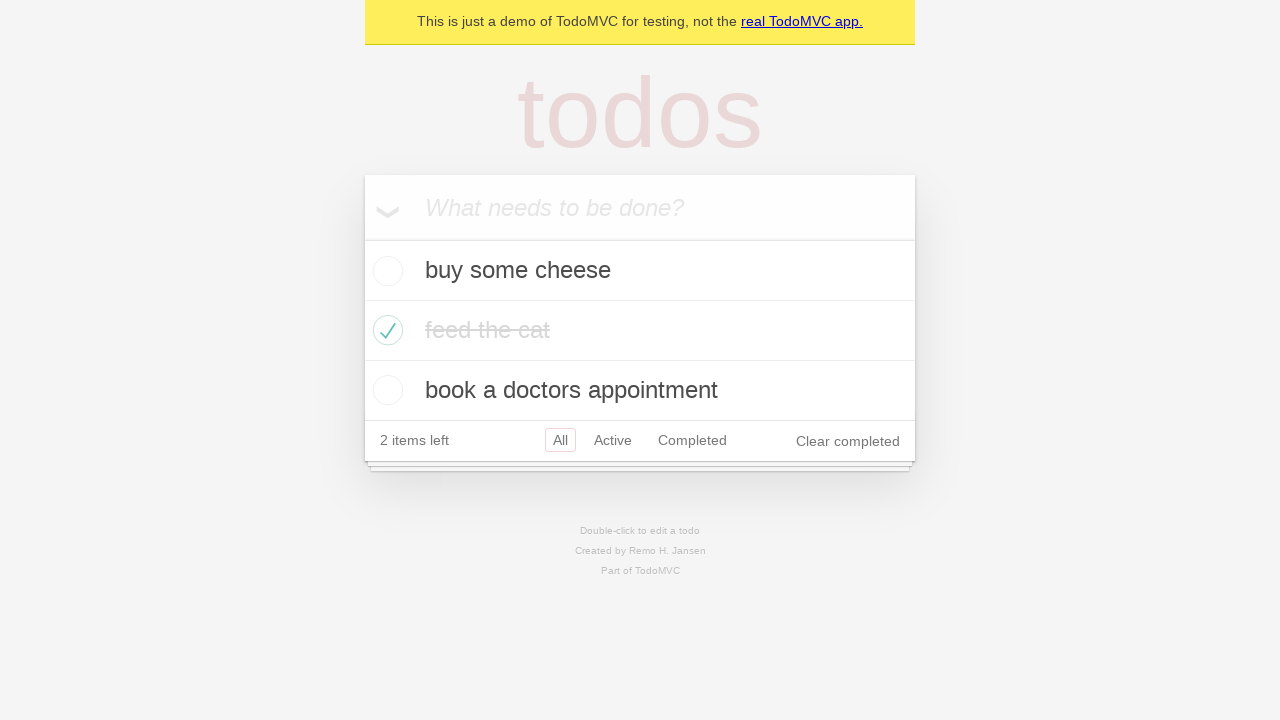

Clicked 'Active' filter to view active todos at (613, 440) on .filters >> text=Active
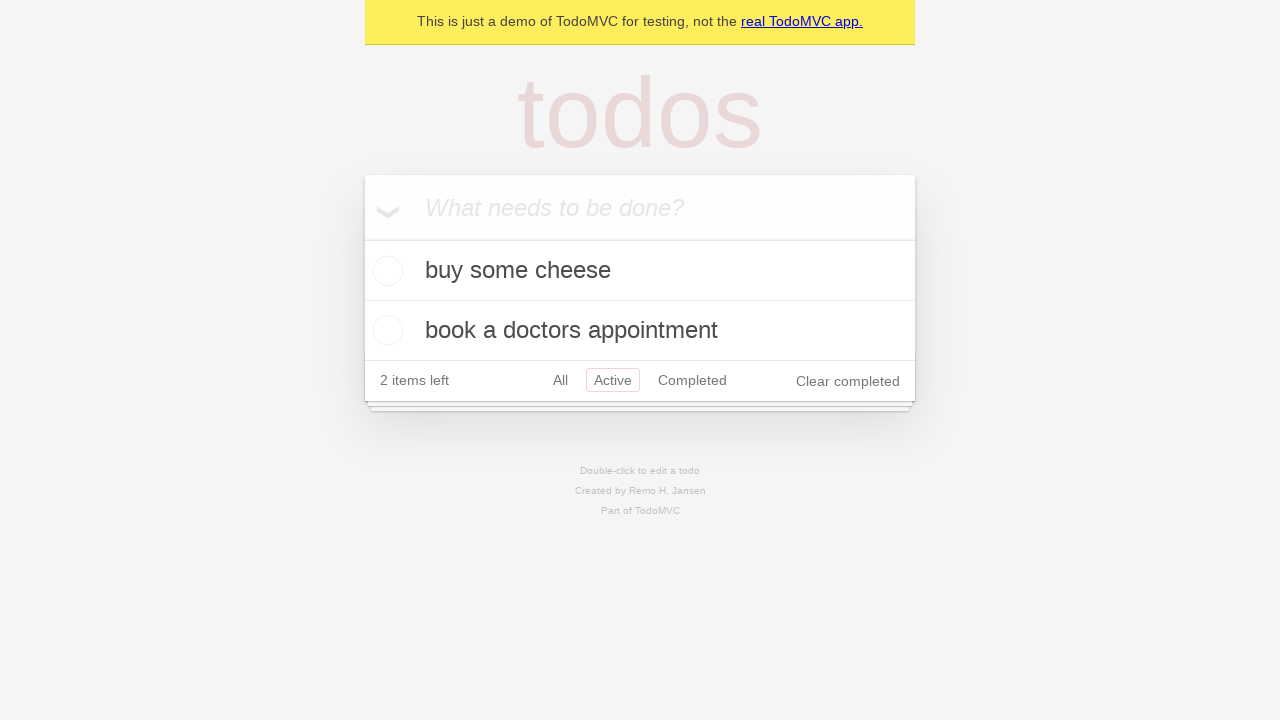

Clicked 'Completed' filter to view completed todos at (692, 380) on .filters >> text=Completed
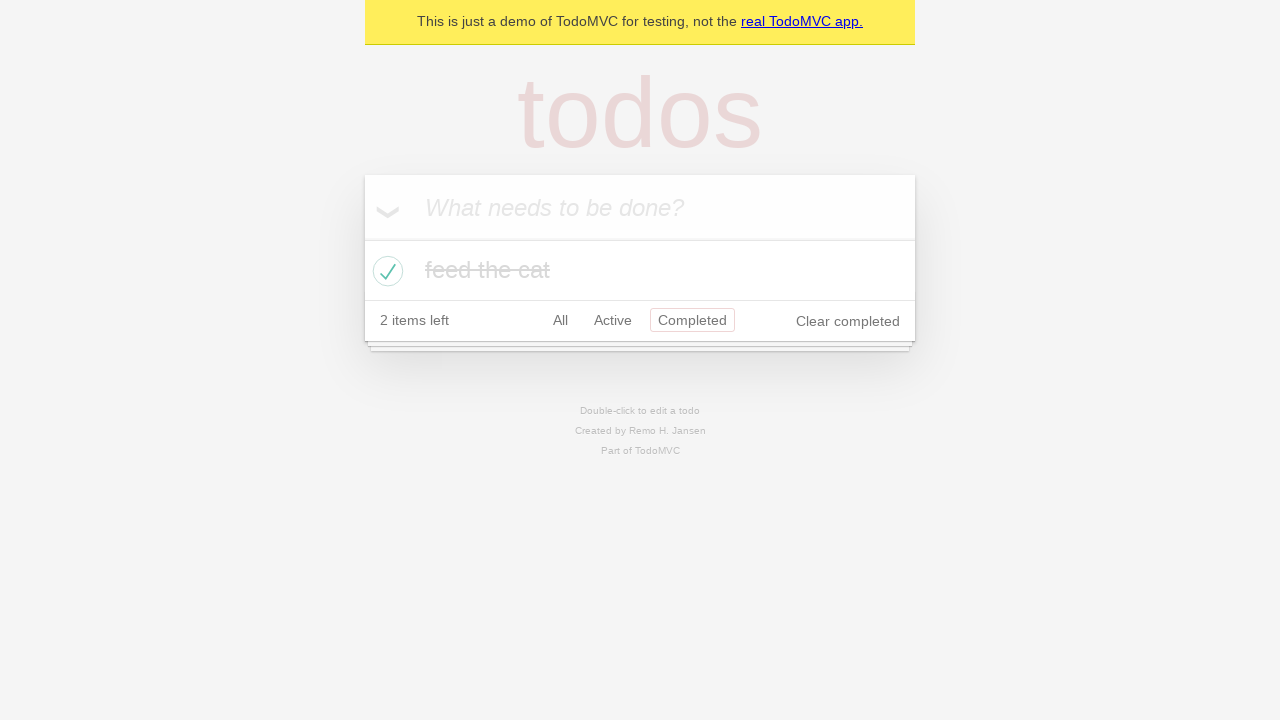

Navigated back to 'Active' filter view
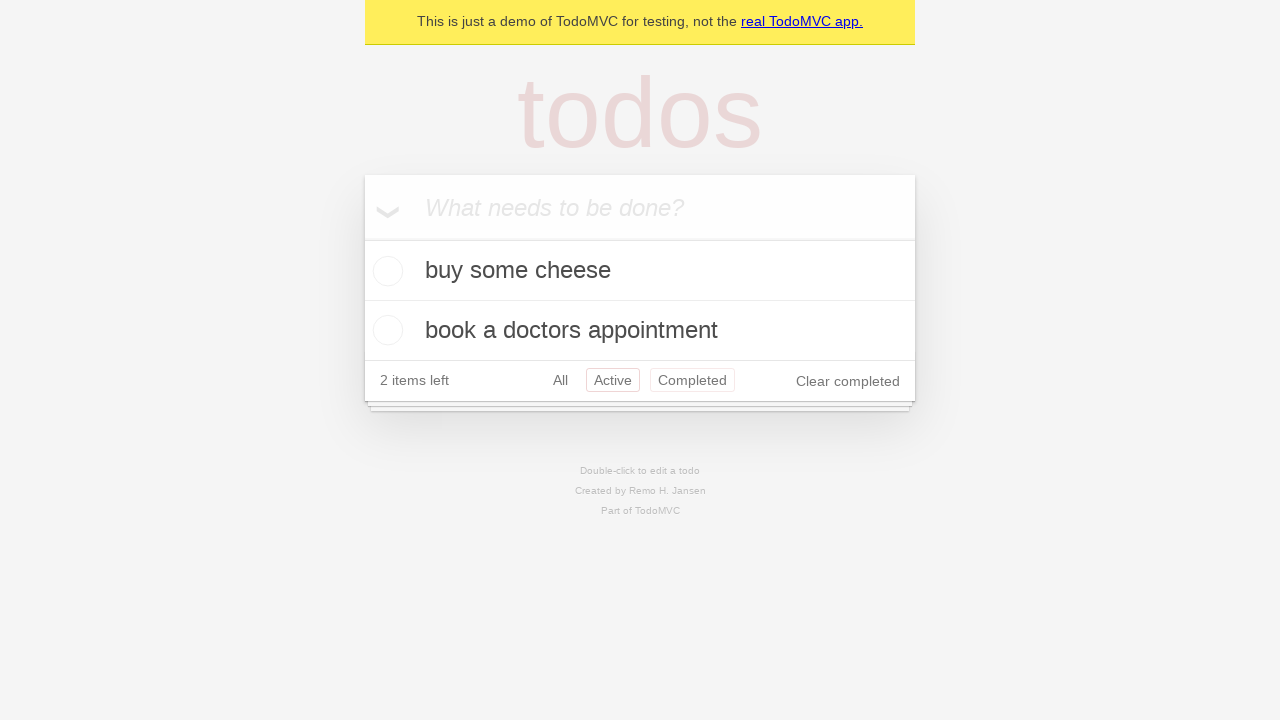

Navigated back to 'All' filter view
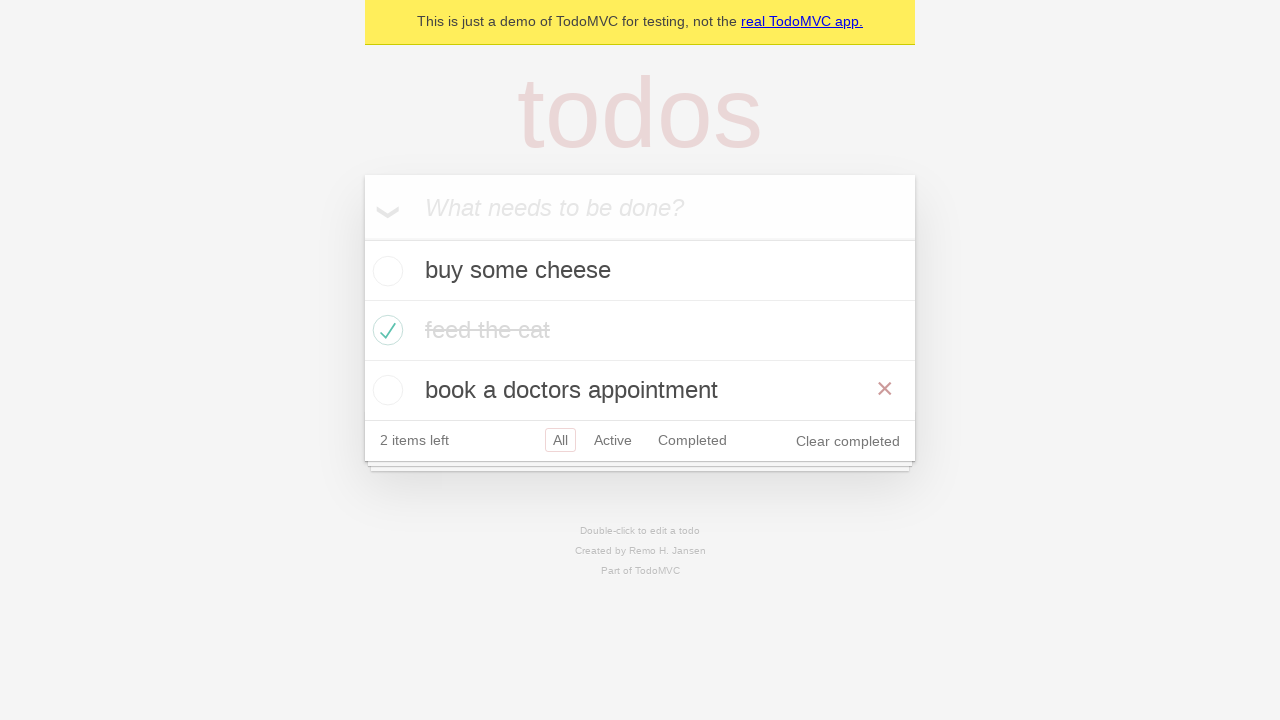

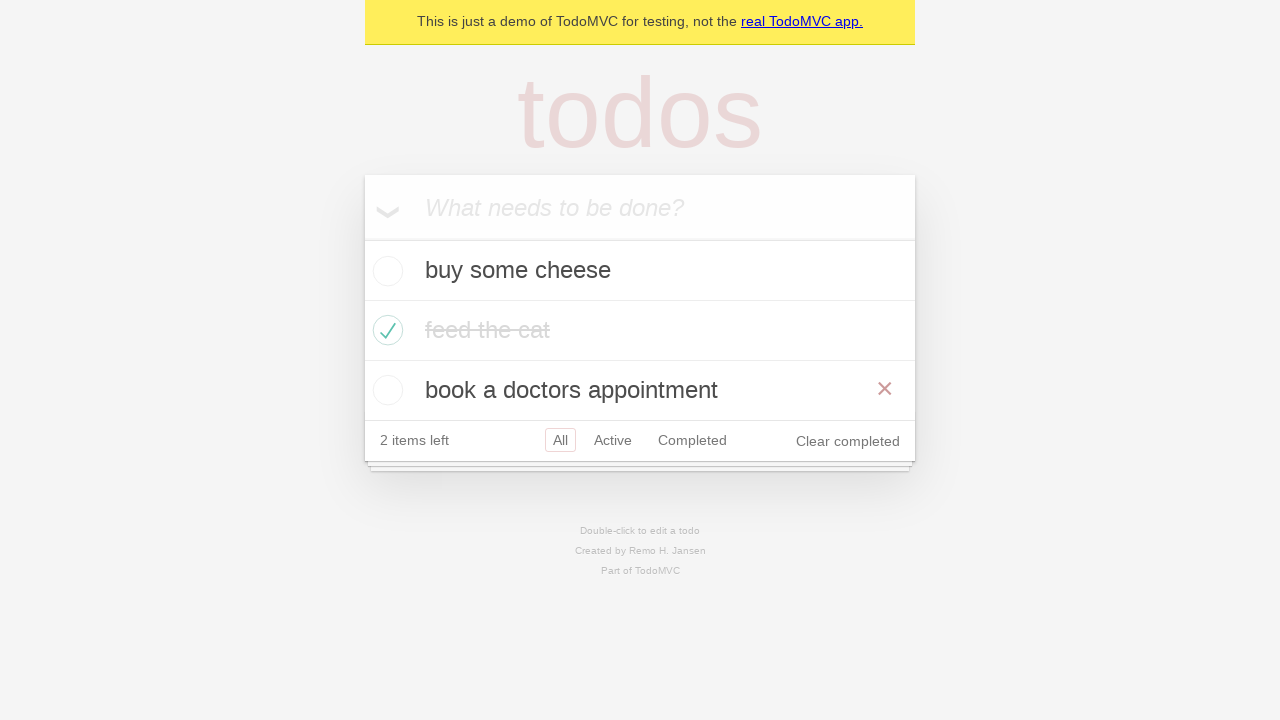